Tests keyboard actions by typing text in a textarea, then using Ctrl+A to select all, Ctrl+C to copy, Tab to move to the next field, and Ctrl+V to paste the copied text.

Starting URL: https://text-compare.com

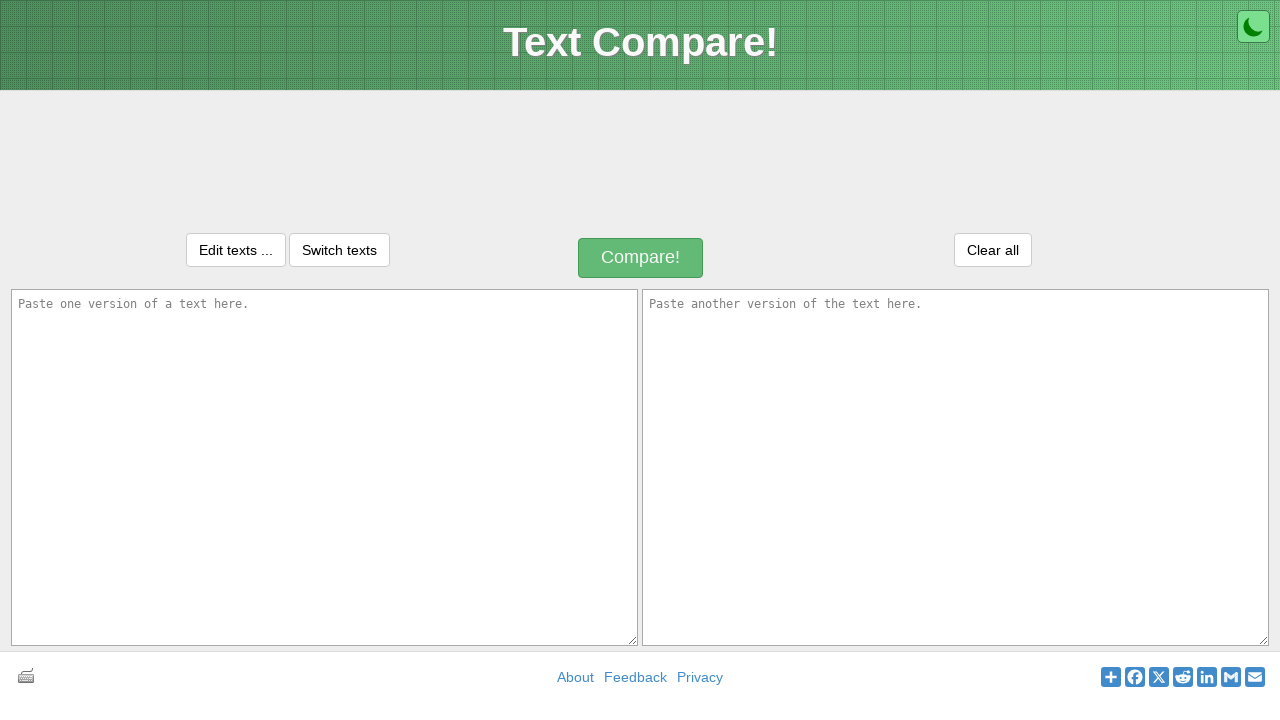

Filled first textarea with 'Welcome to automation course' on textarea#inputText1
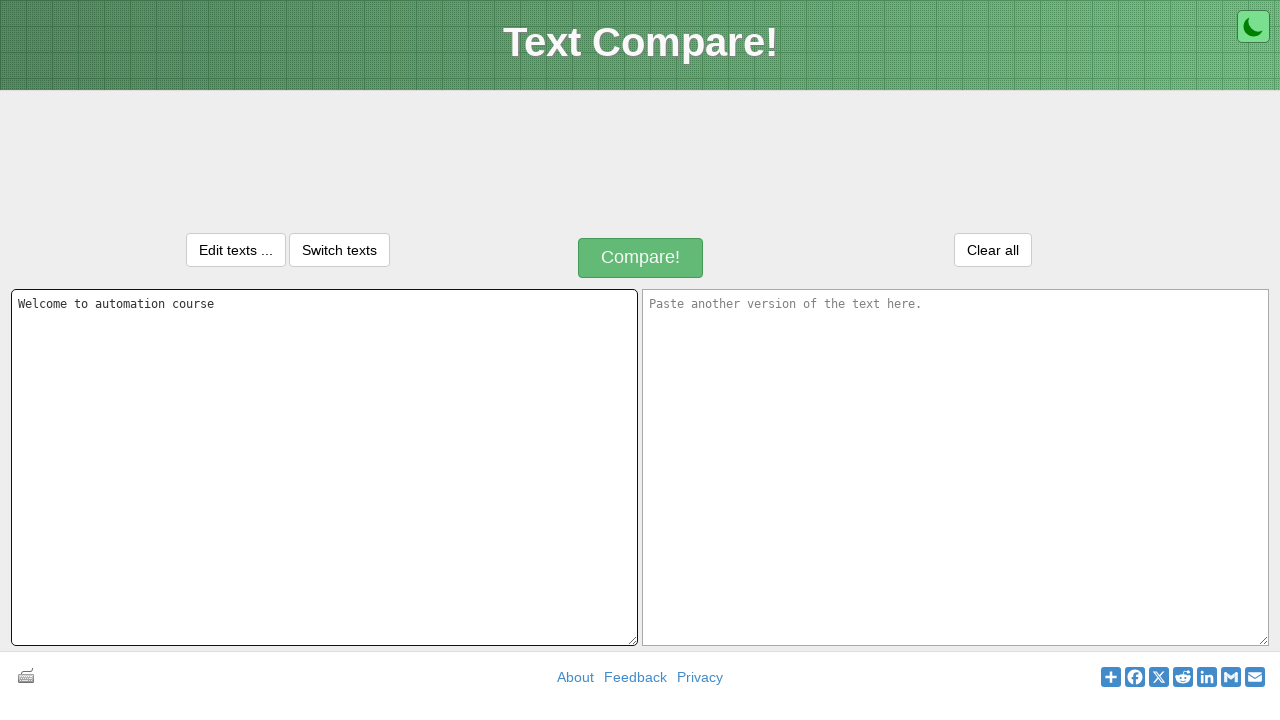

Clicked on first textarea to focus it at (324, 467) on textarea#inputText1
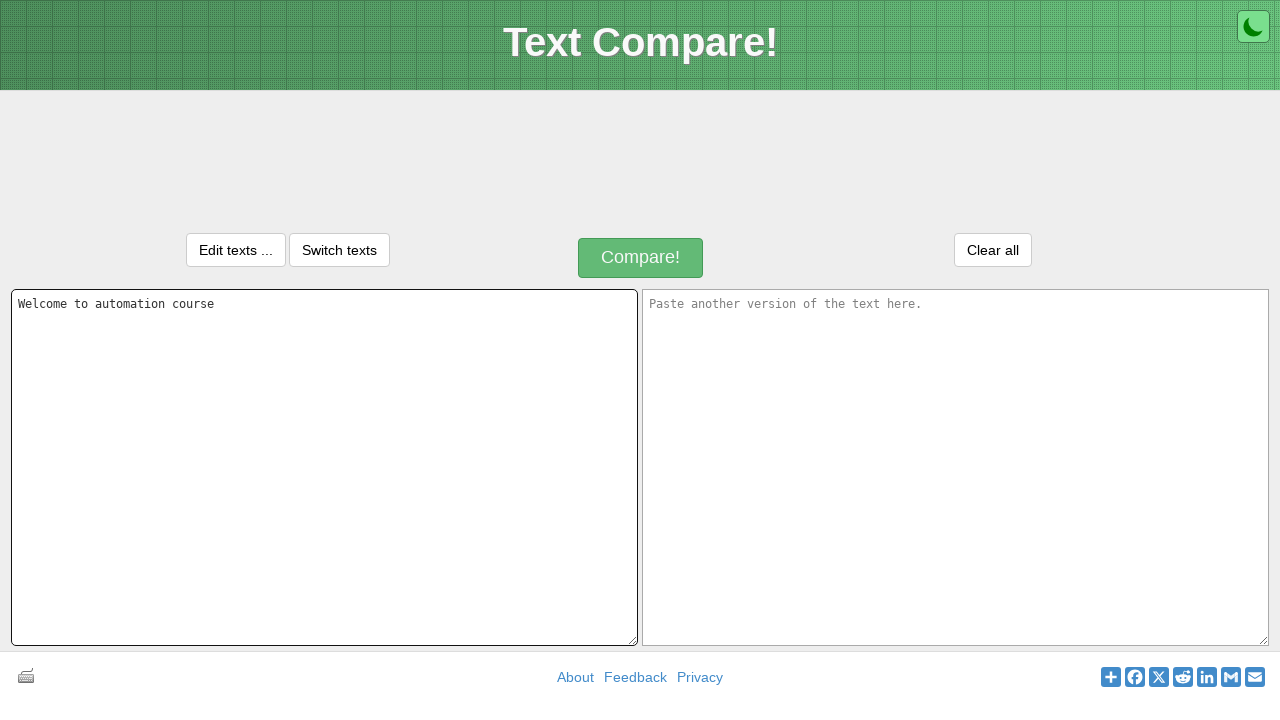

Pressed Ctrl+A to select all text in textarea
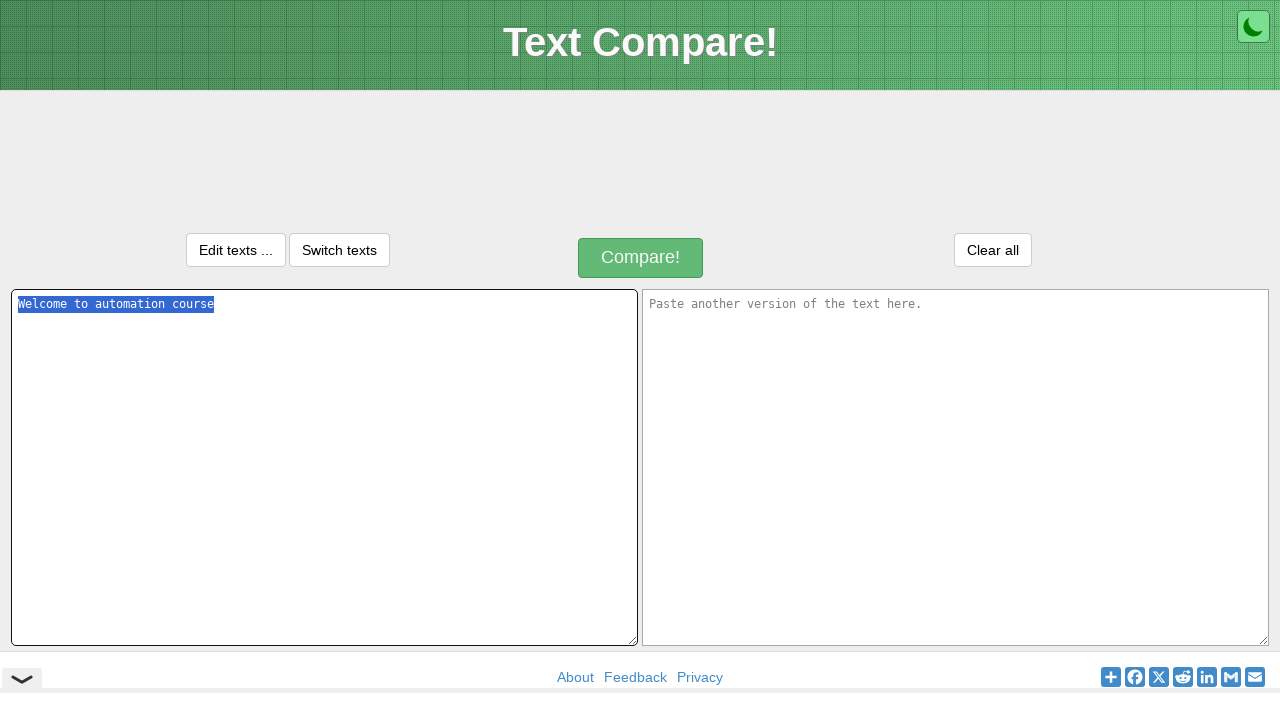

Pressed Ctrl+C to copy selected text
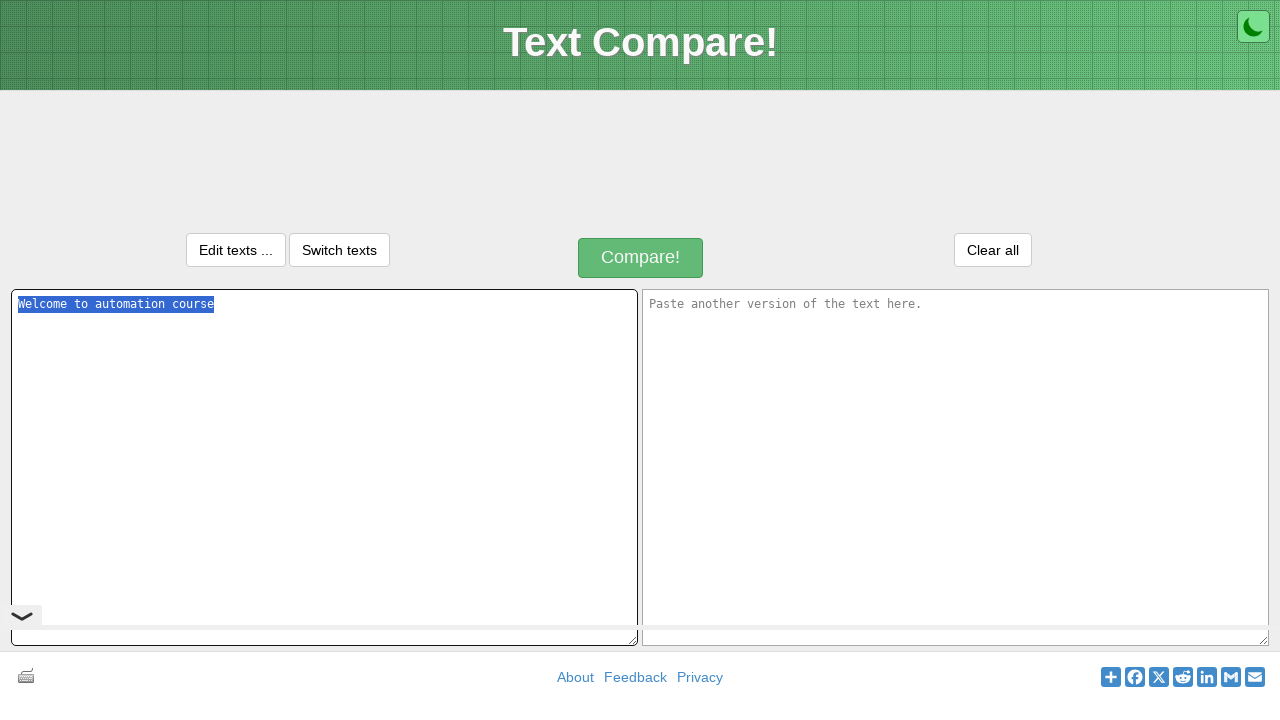

Pressed Tab to move focus to next field
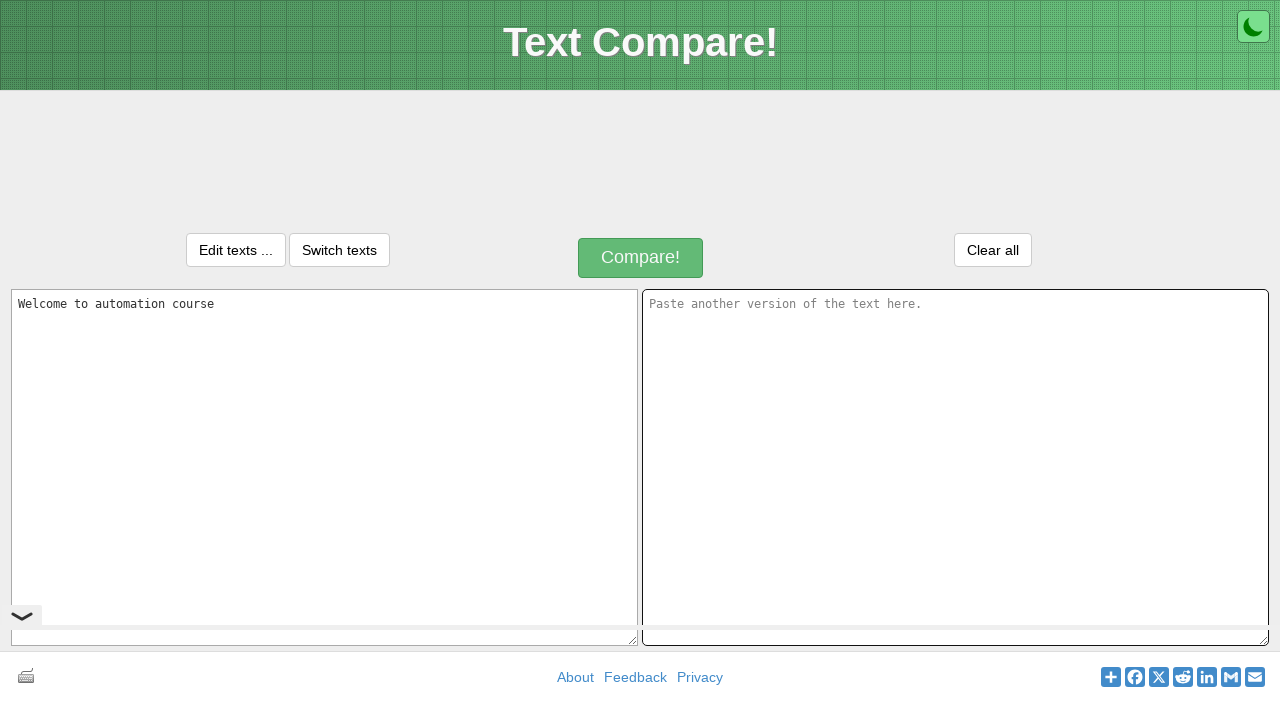

Pressed Ctrl+V to paste copied text into second field
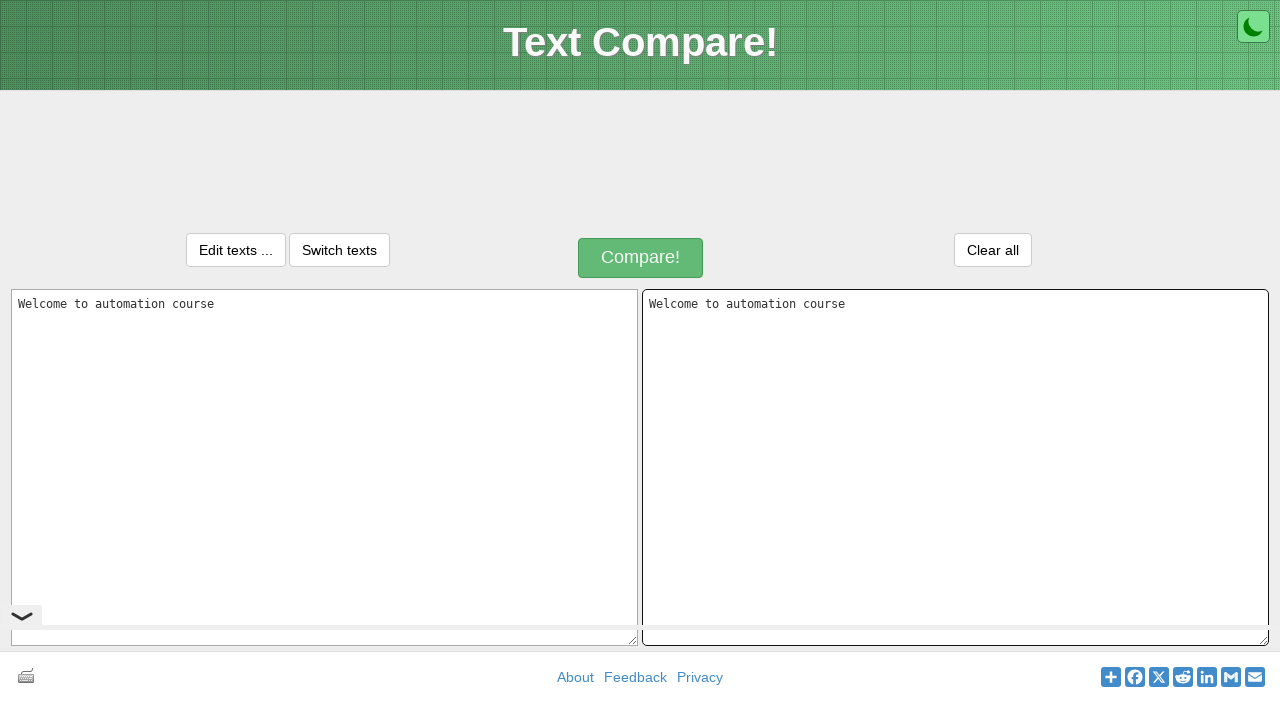

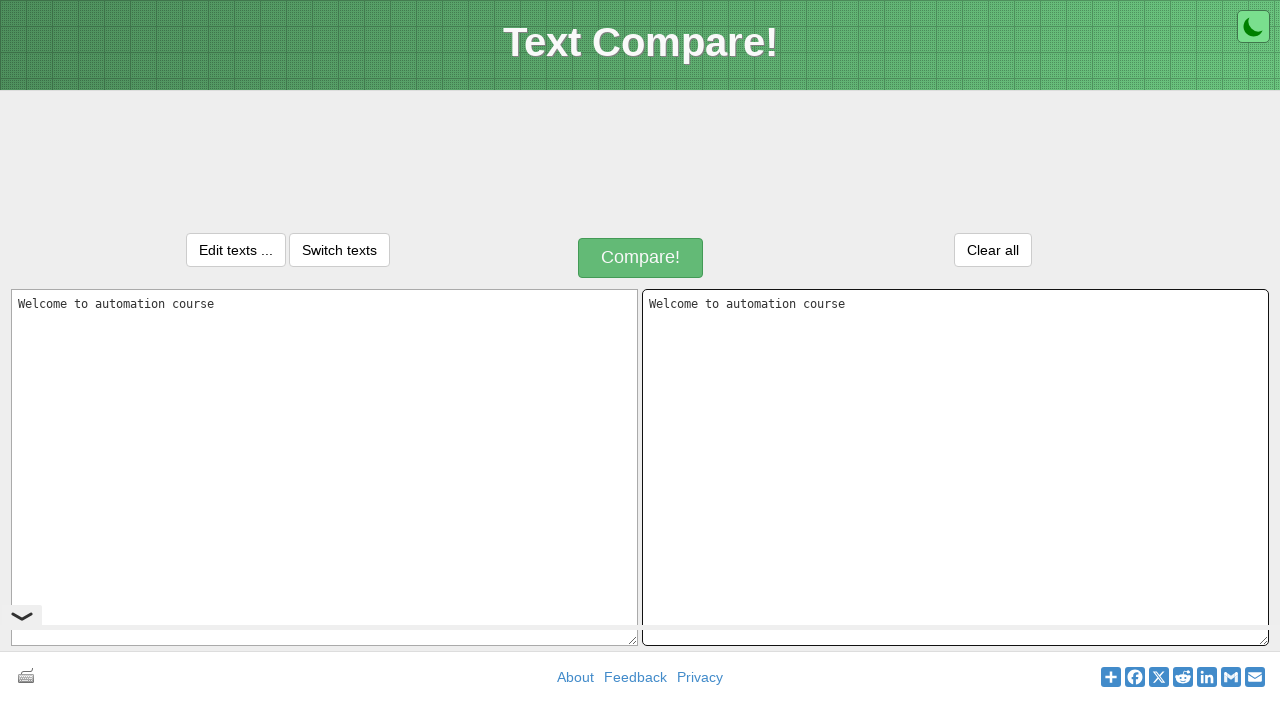